Clicks the "Design Patterns" link and verifies navigation to the design patterns page

Starting URL: https://refactoring.guru

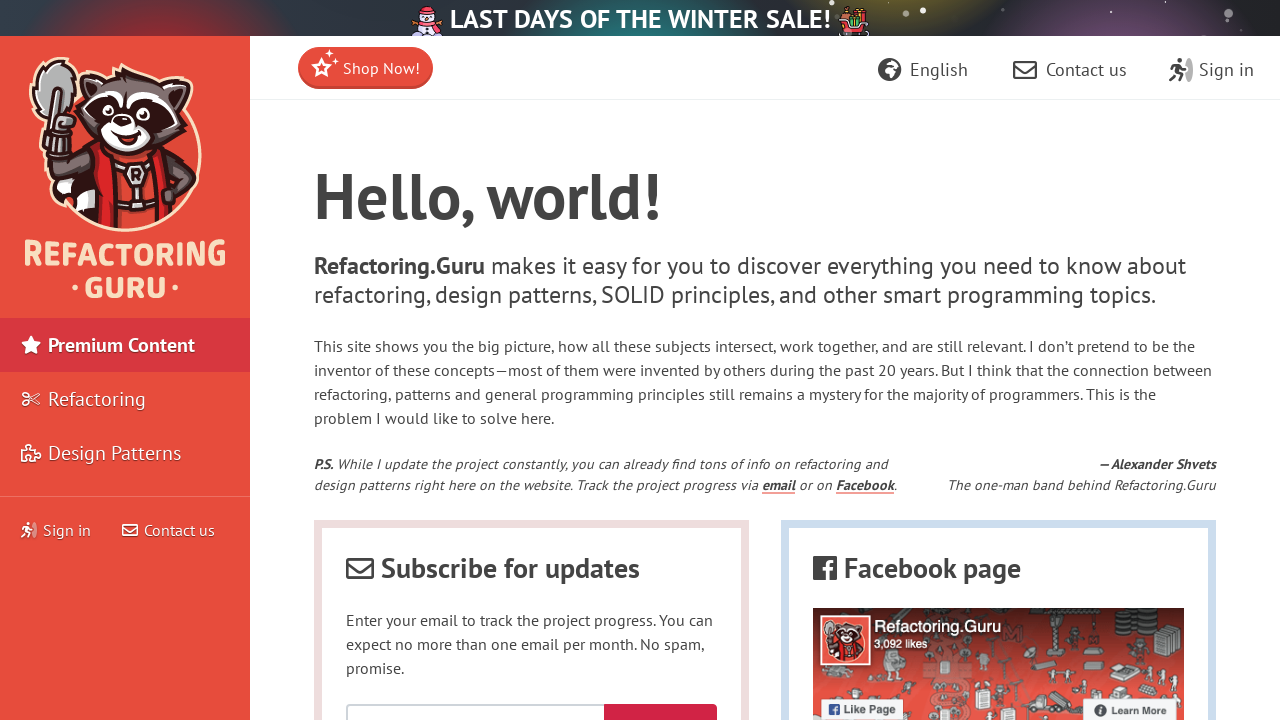

Clicked the 'Design Patterns' link at (765, 281) on text=Design Patterns
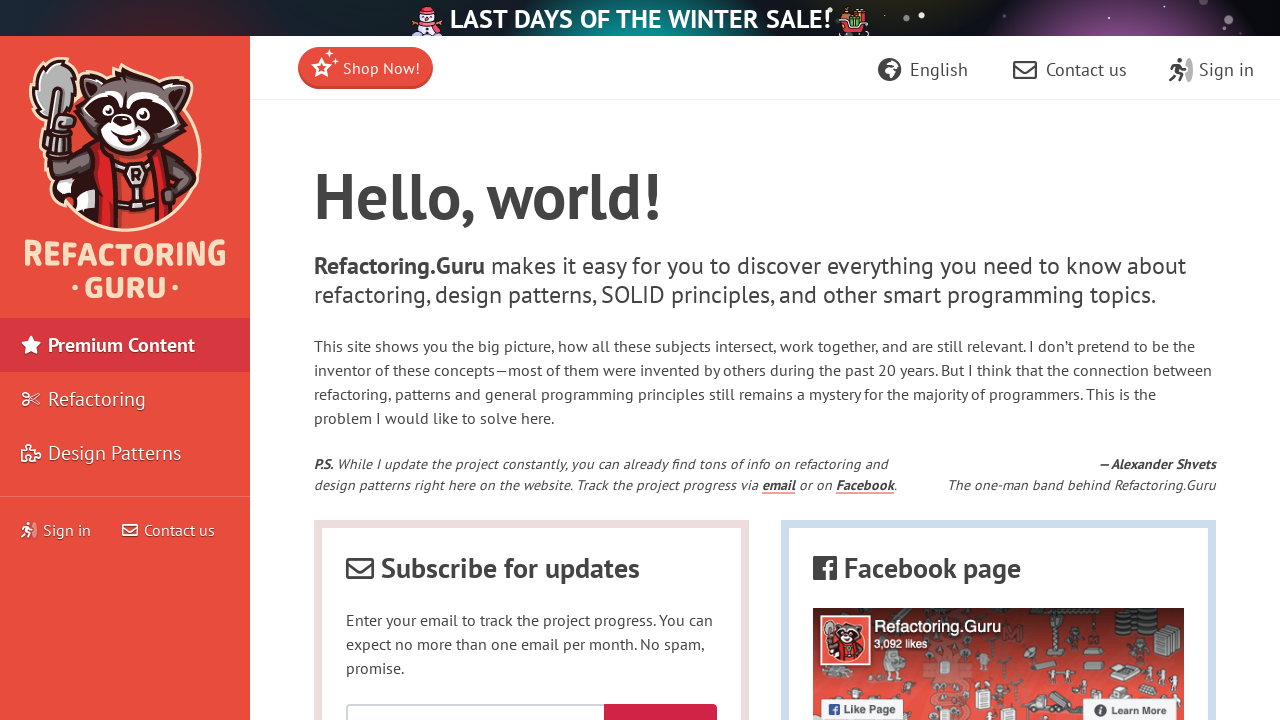

Verified page title contains 'Design Patterns'
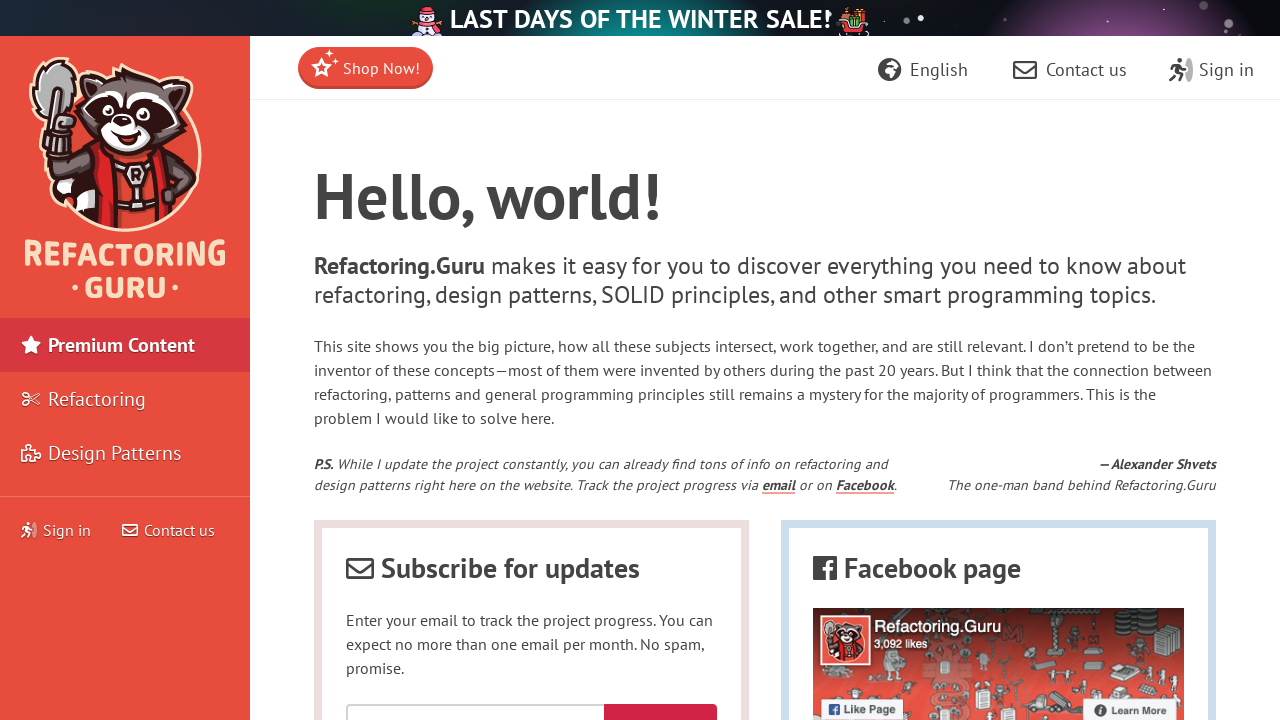

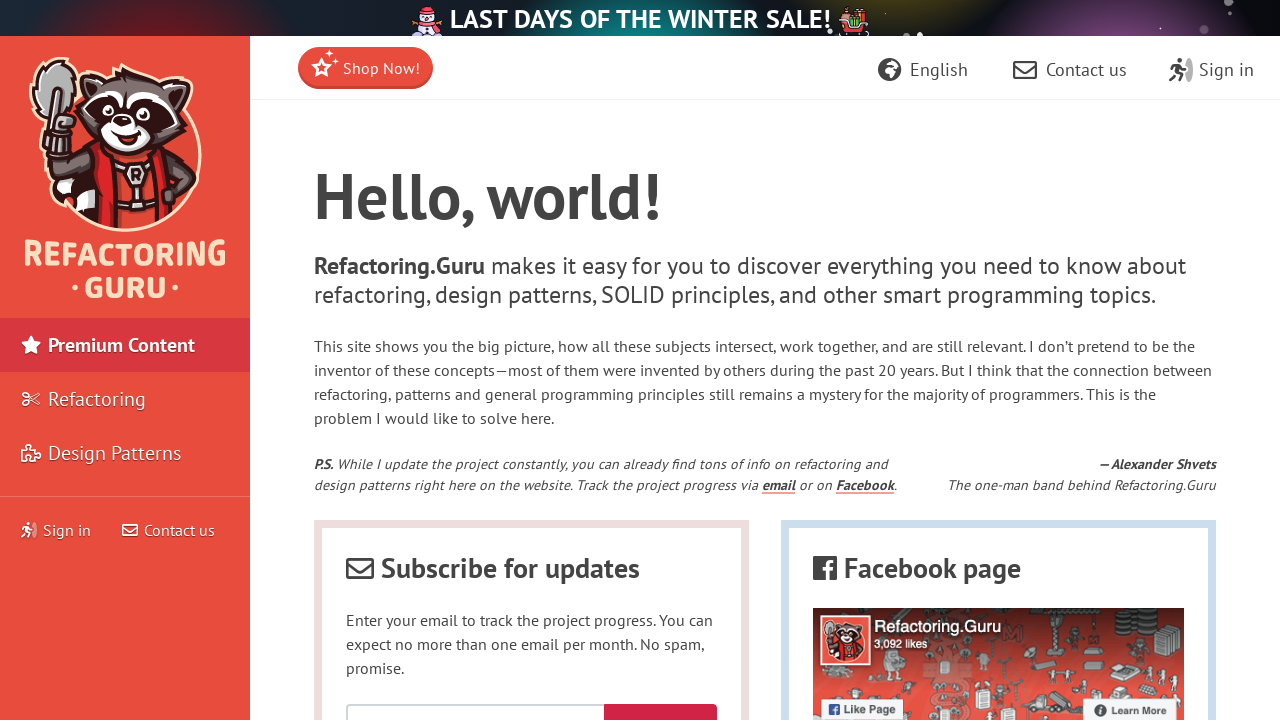